Navigates to the OrangeHRM login page and verifies that the page loads correctly by checking the page title.

Starting URL: https://opensource-demo.orangehrmlive.com/web/index.php/auth/login

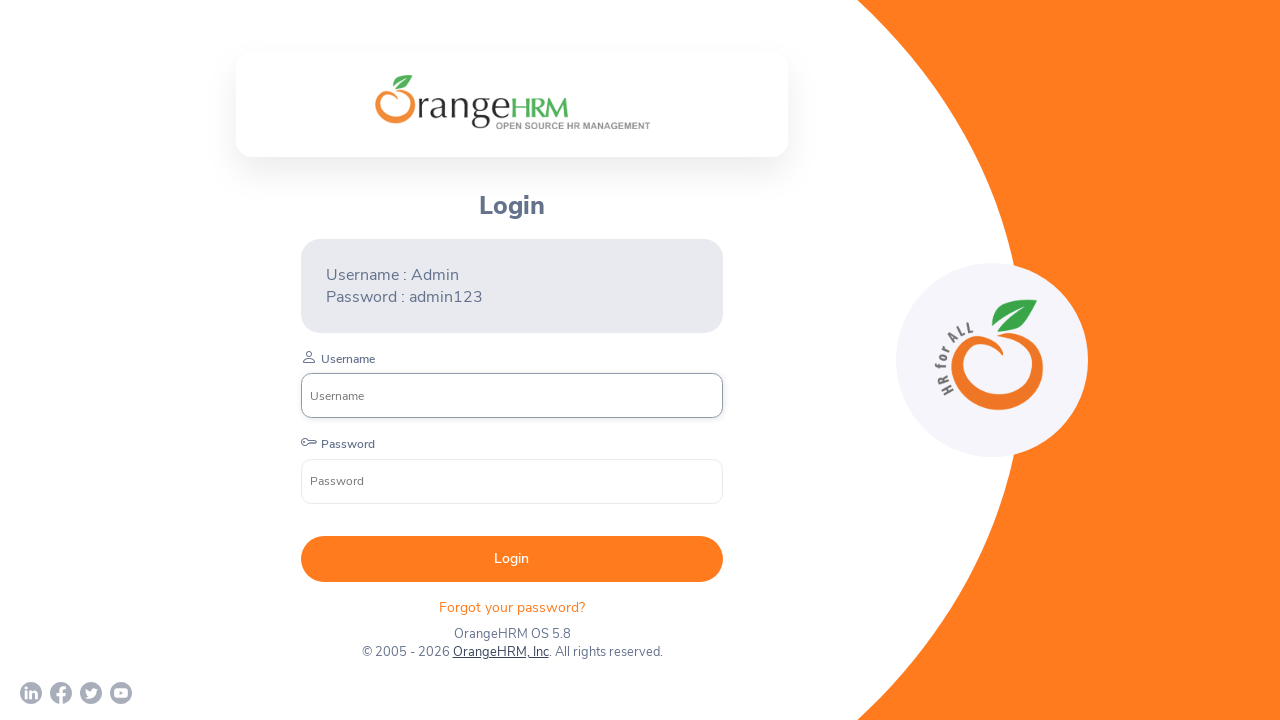

Navigated to OrangeHRM login page
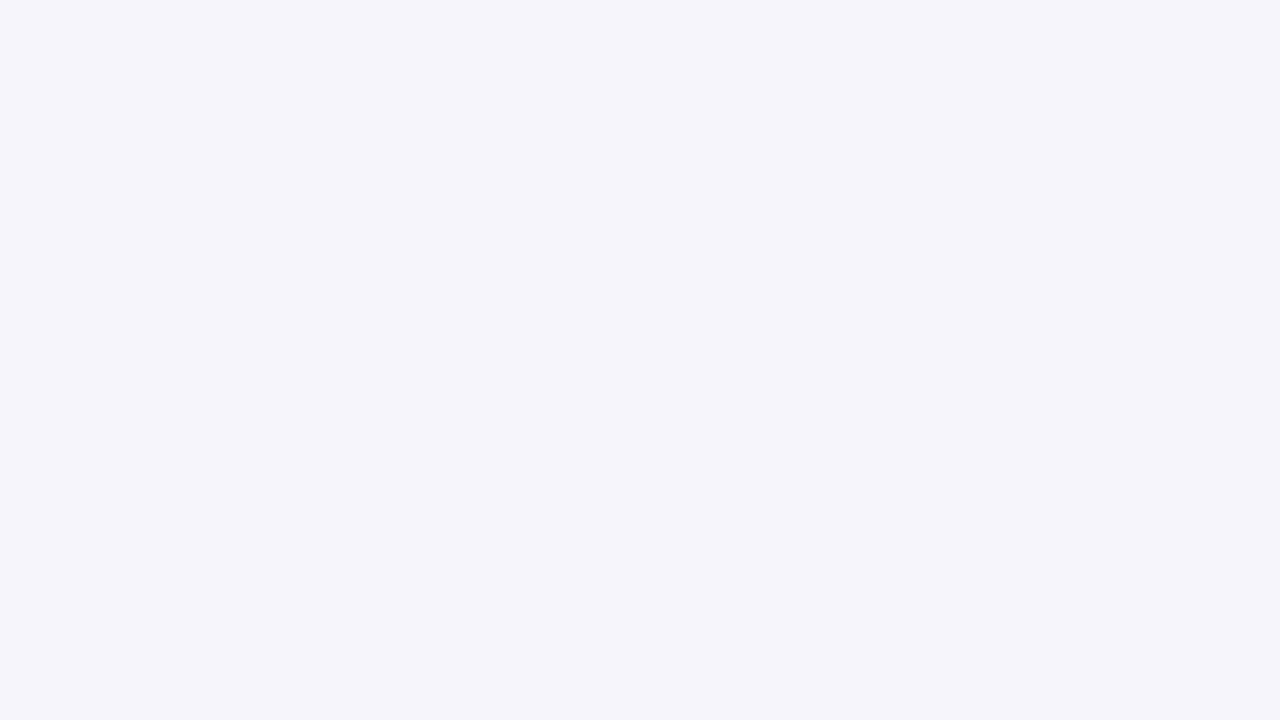

Page DOM content loaded
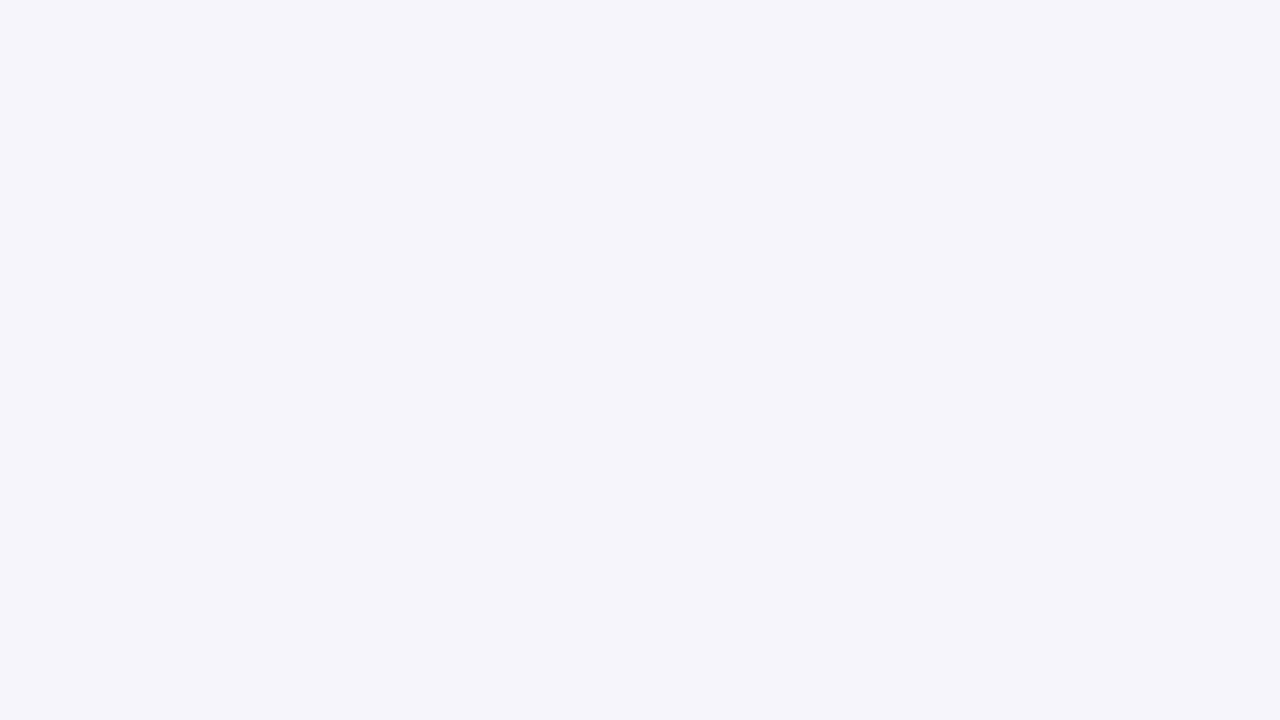

Retrieved page title: 'OrangeHRM'
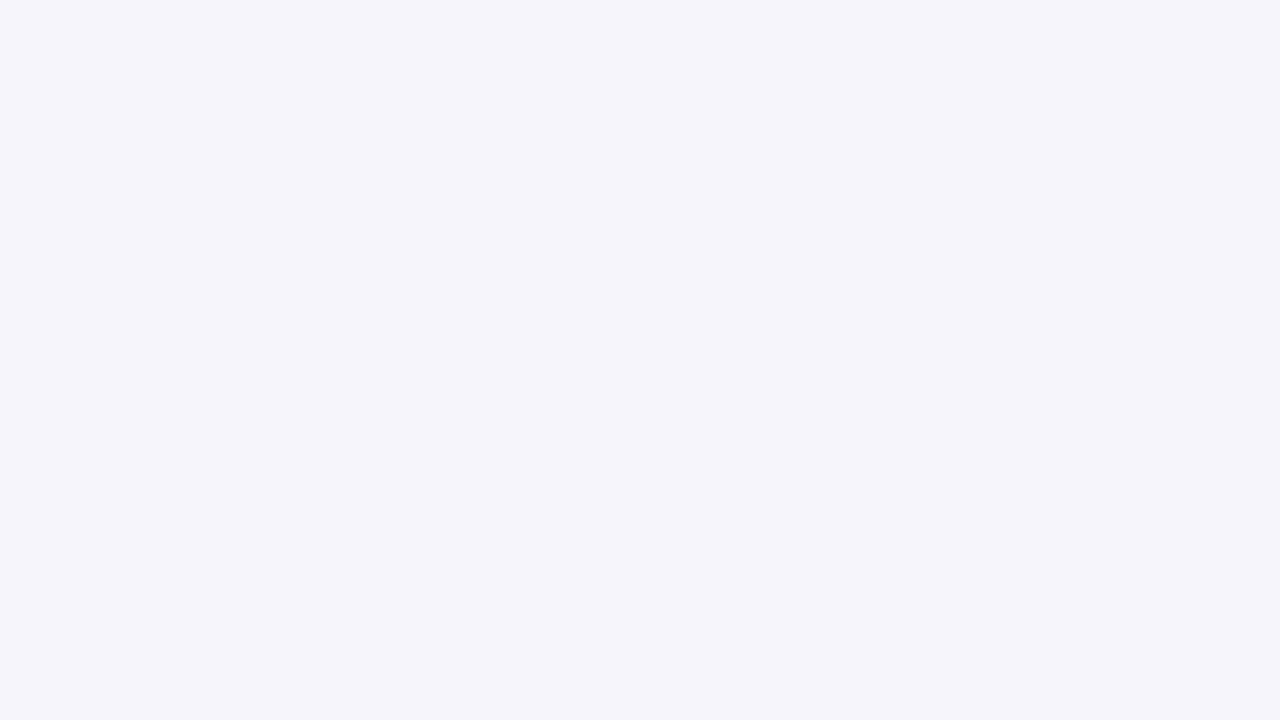

Verified page title contains 'OrangeHRM'
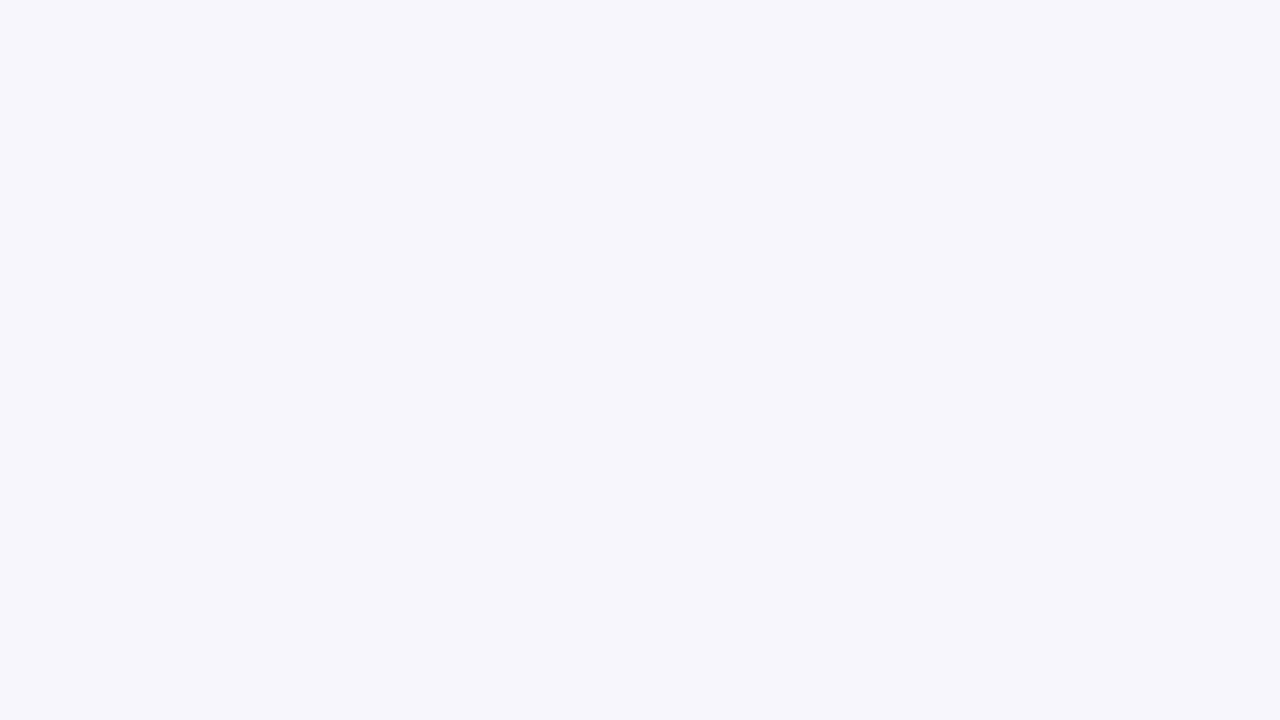

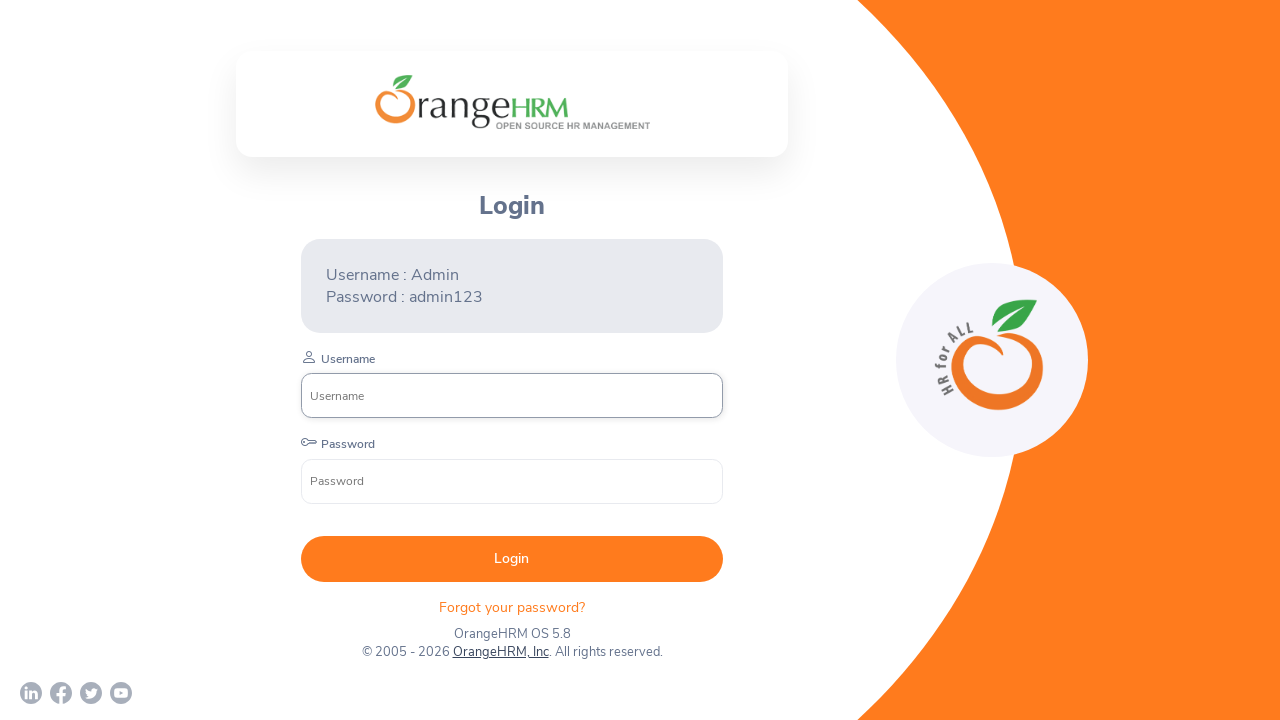